Tests navigation to Browse Languages submenu M and verifies that MySQL language entry is present on the page.

Starting URL: http://www.99-bottles-of-beer.net/

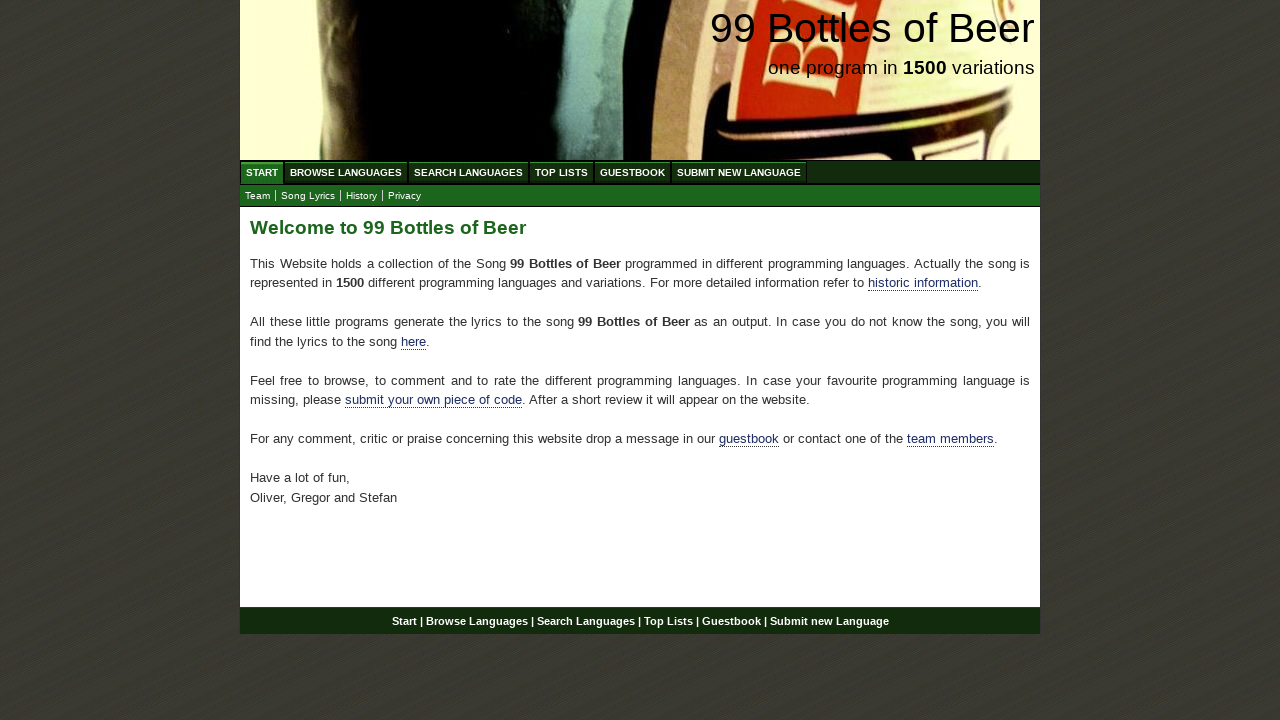

Clicked on Browse Languages menu link at (346, 172) on xpath=//li/a[@href='/abc.html']
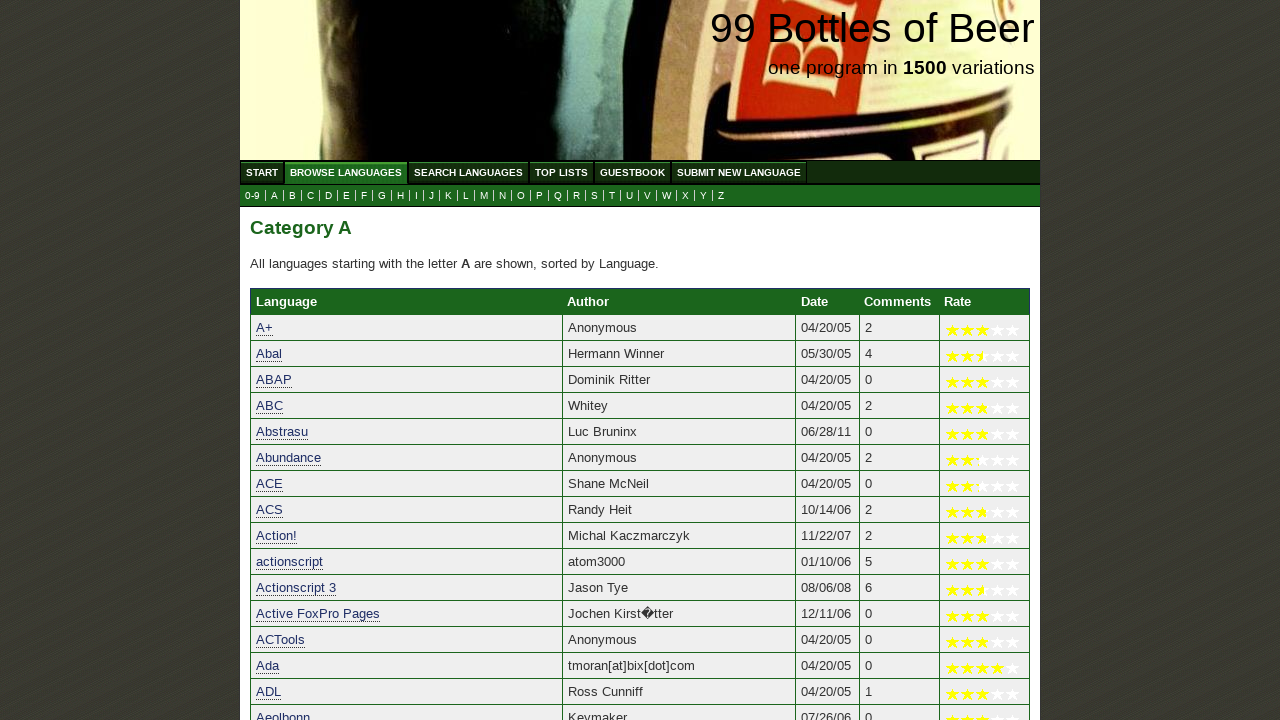

Clicked on submenu M at (484, 196) on xpath=//li/a[@href='m.html']
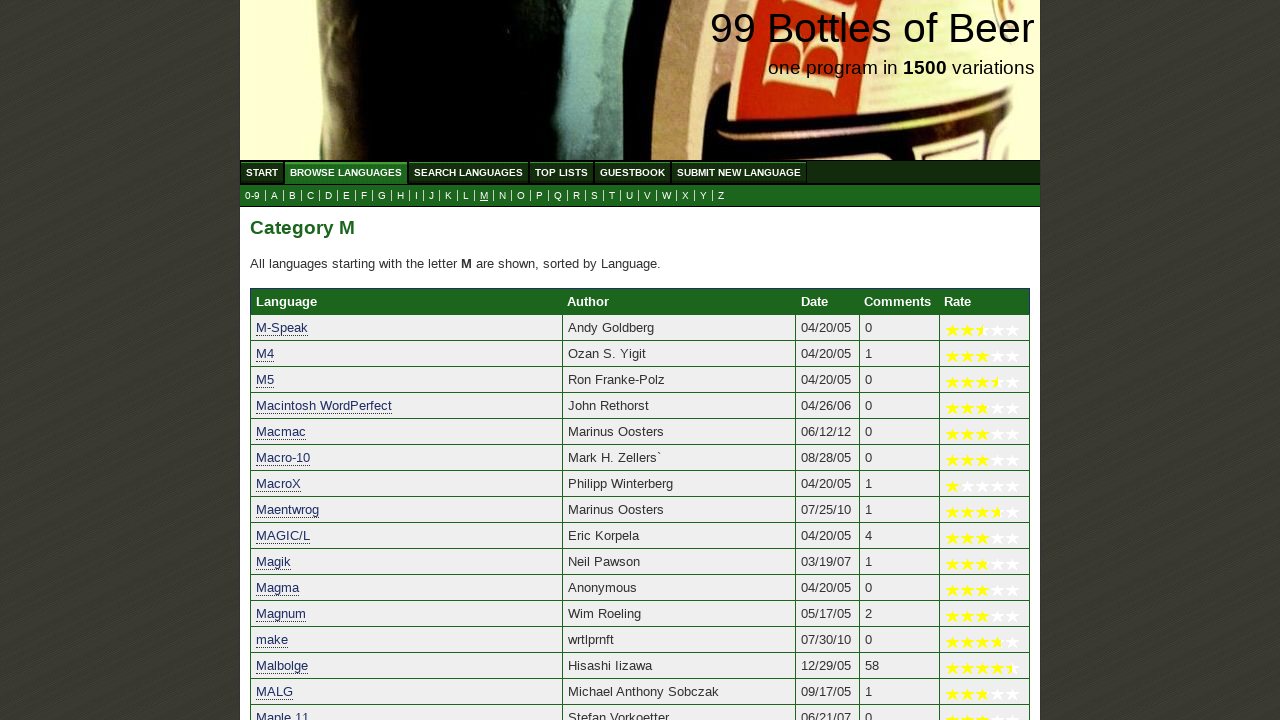

Verified that MySQL language entry is present on the page
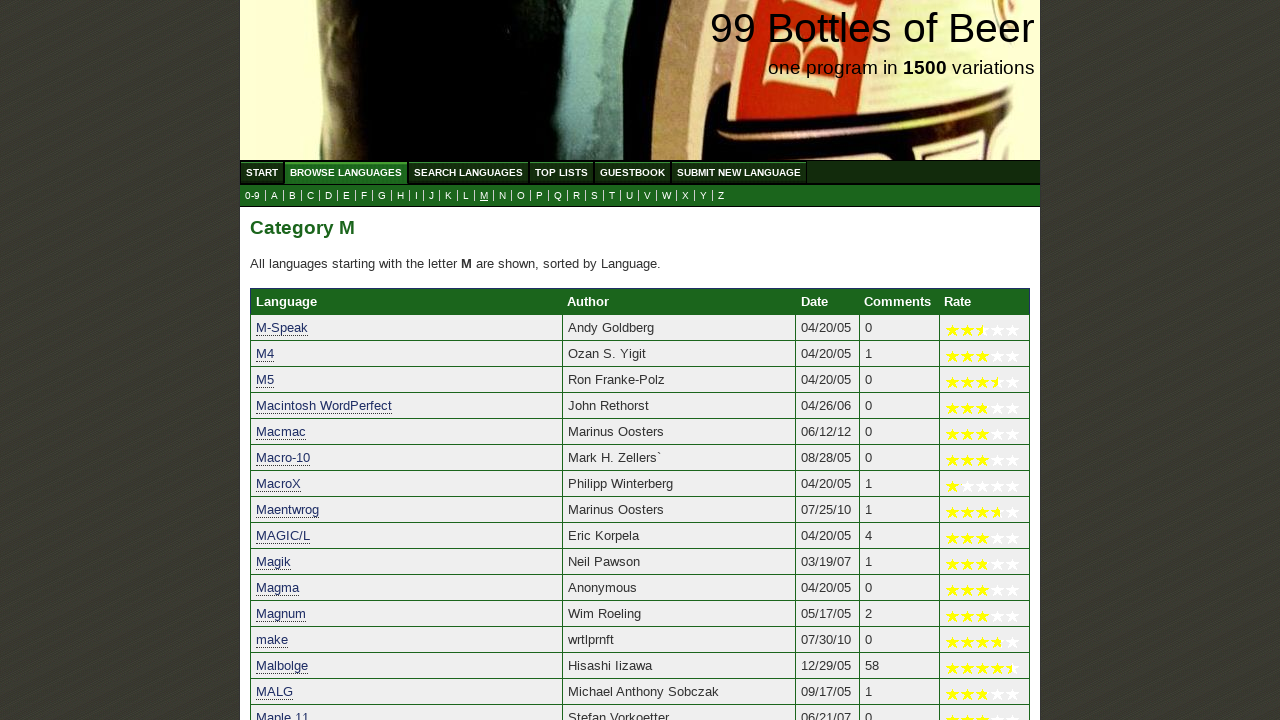

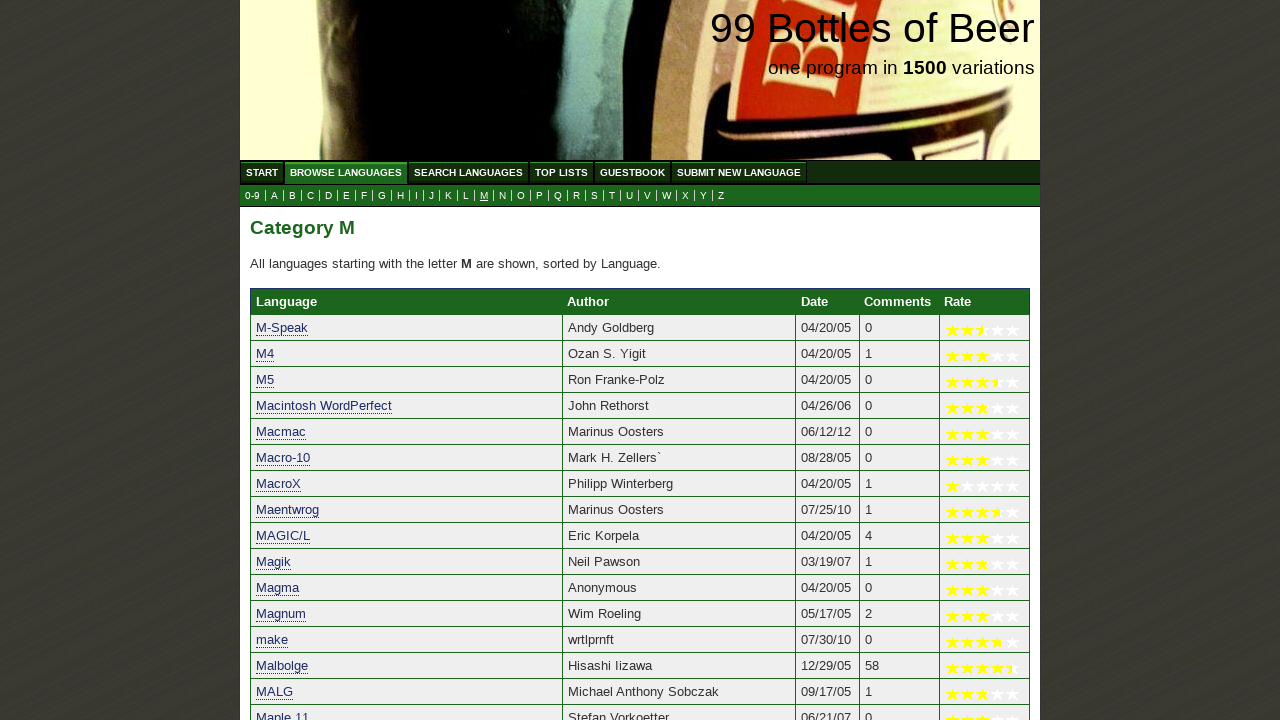